Tests dismissing a basic JavaScript alert by clicking the alert button and dismissing the popup

Starting URL: https://demoqa.com/alerts

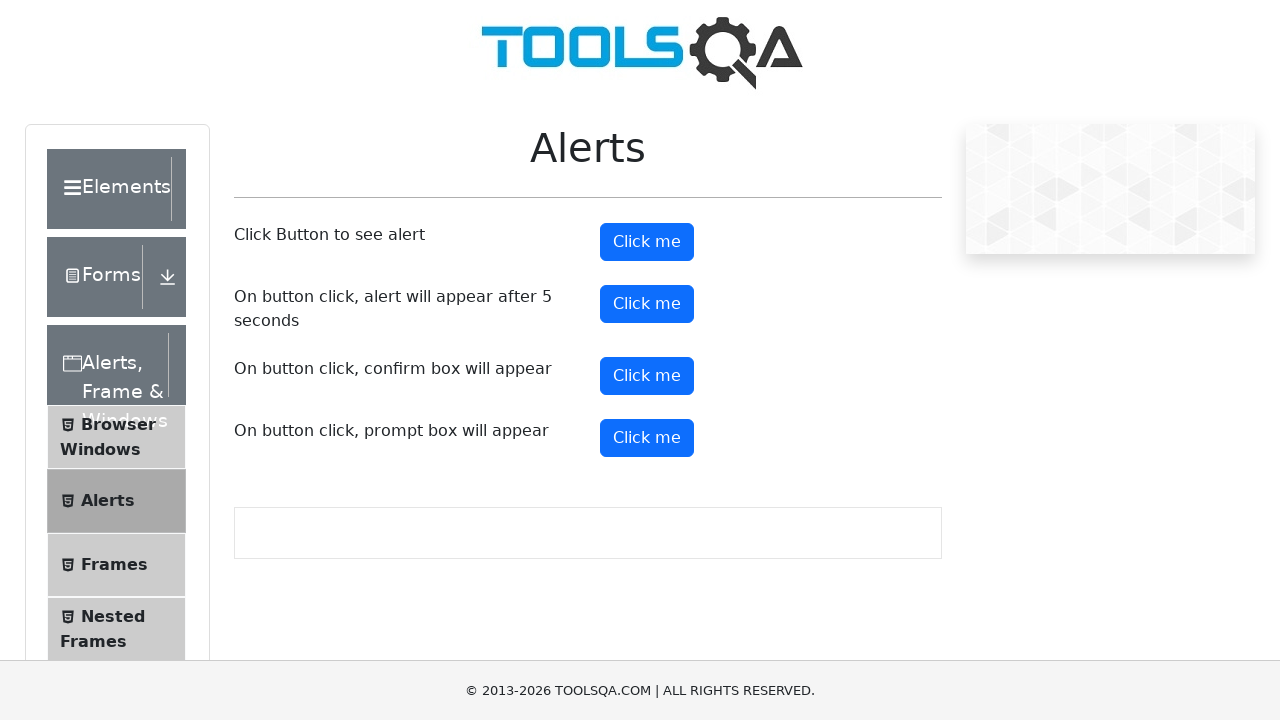

Clicked alert button to trigger JavaScript alert at (647, 242) on #alertButton
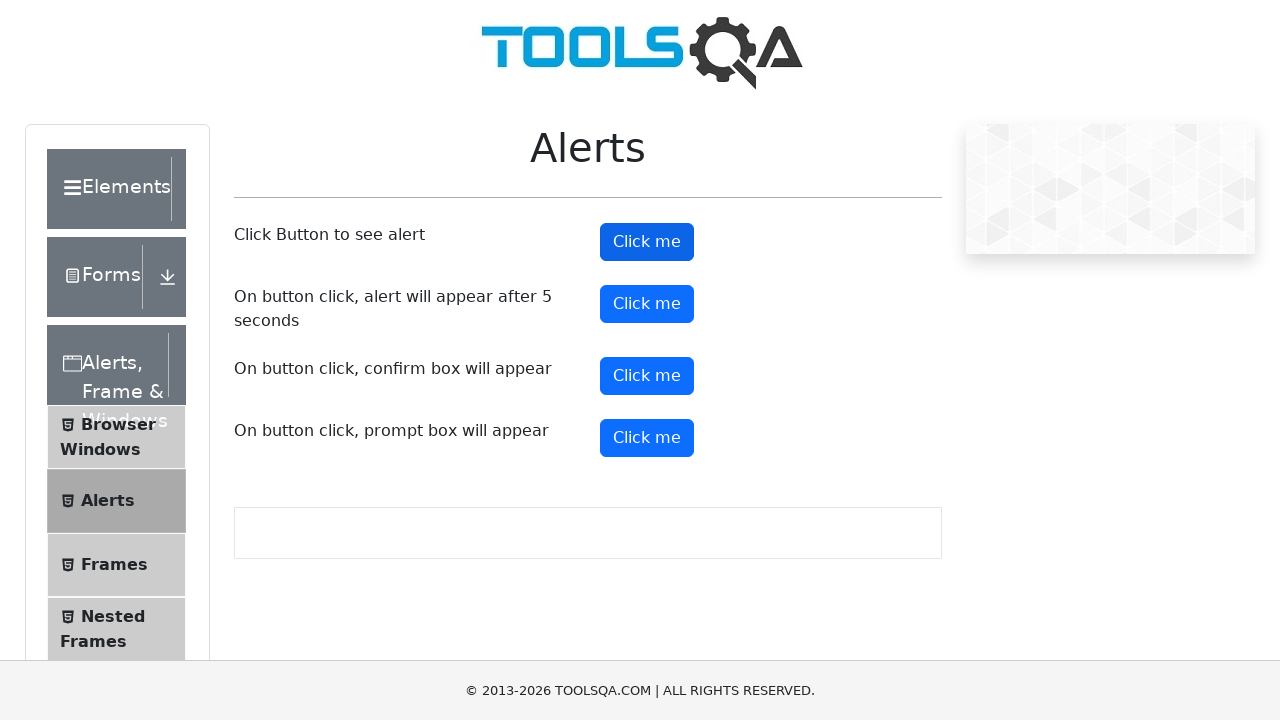

Set up dialog handler to dismiss alert popup
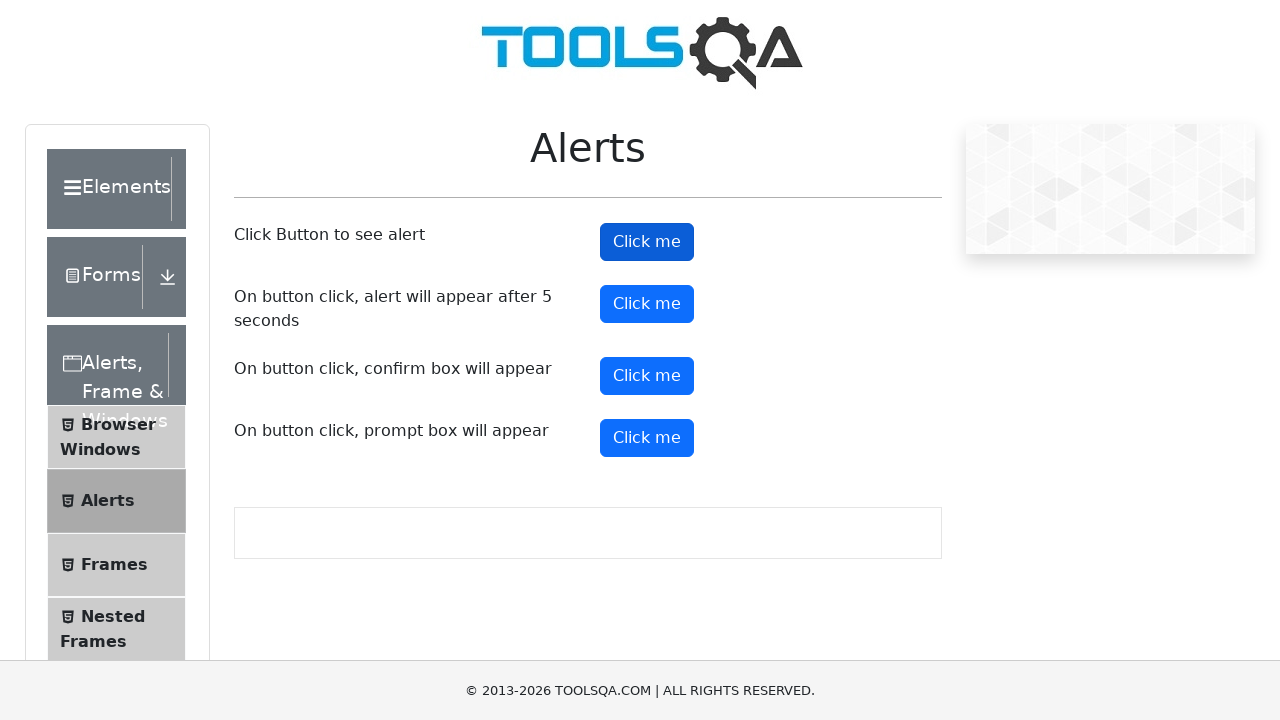

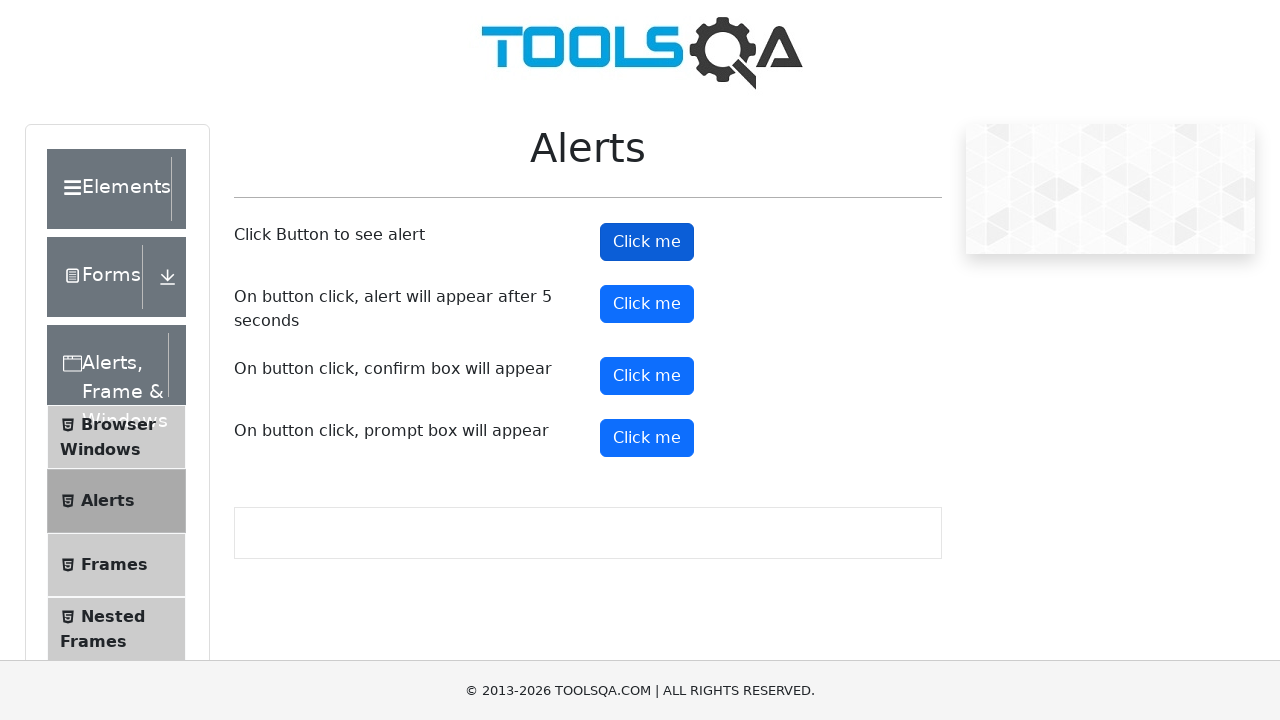